Opens Service dropdown and clicks Shipping & Returns

Starting URL: https://bearstore-testsite.smartbear.com/

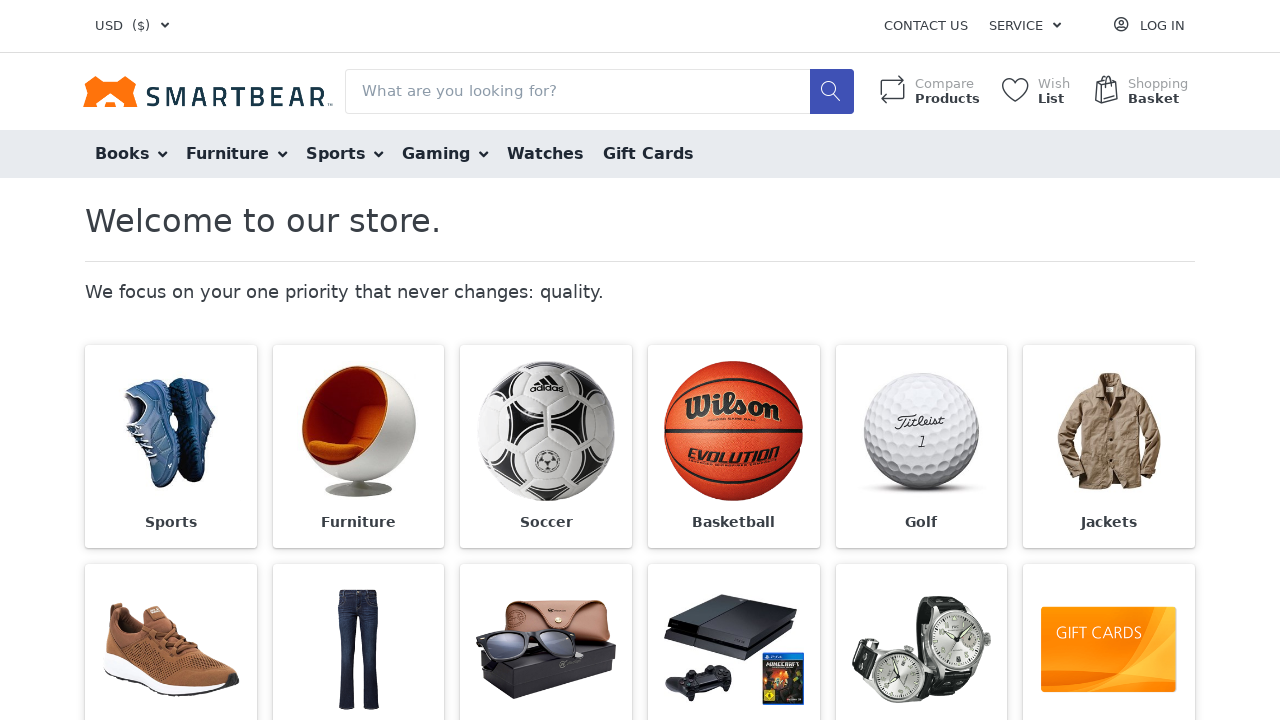

Clicked Service dropdown at (1016, 26) on xpath=//span[text()='Service']
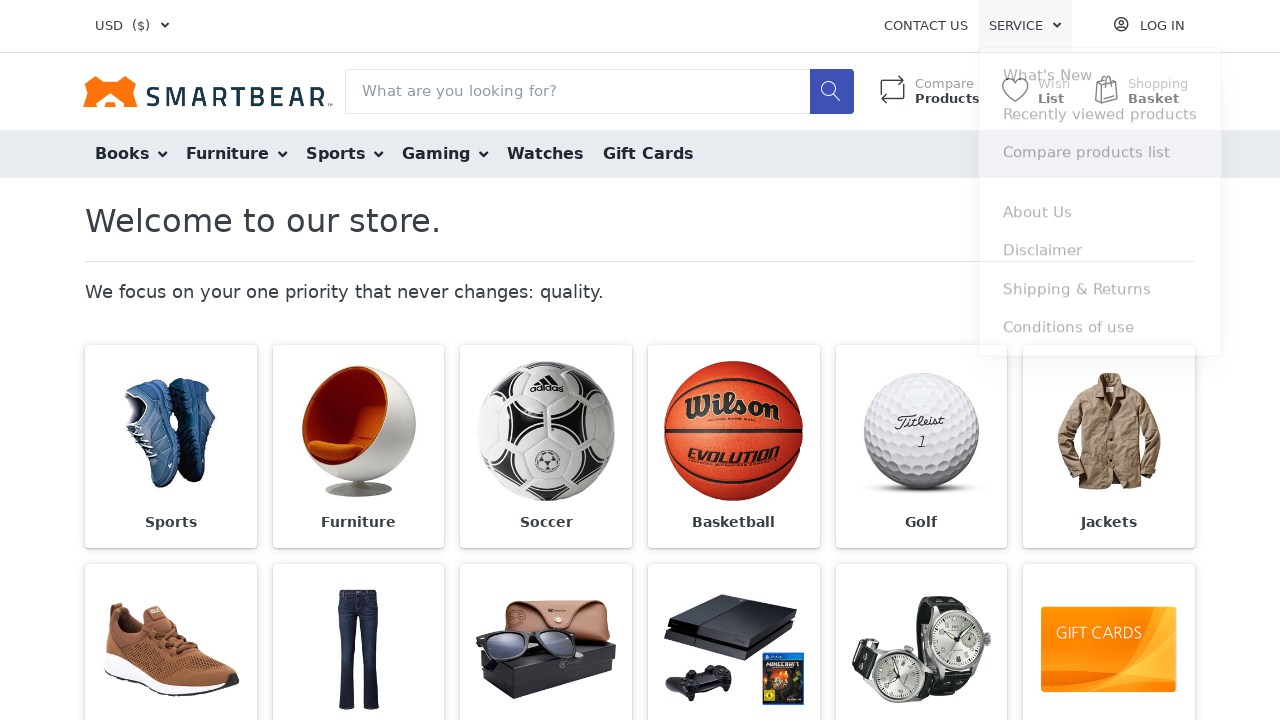

Clicked Shipping & Returns option at (1077, 296) on xpath=//span[text()='Shipping & Returns']
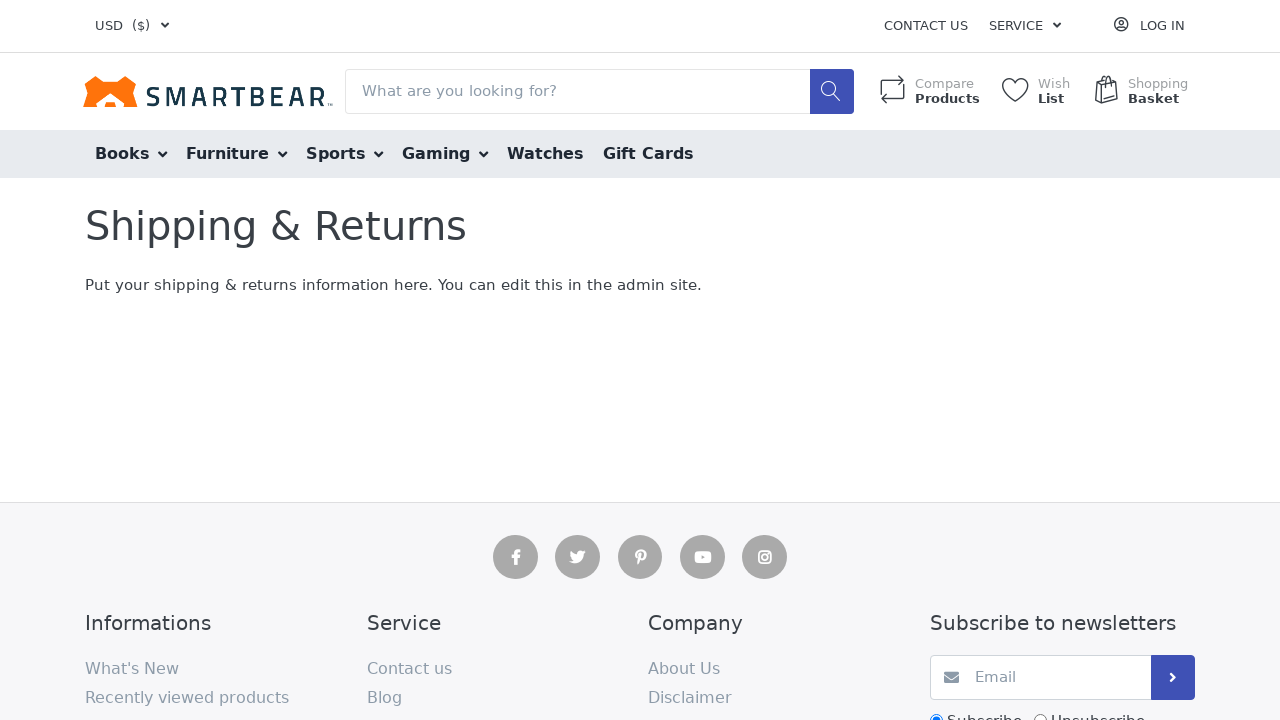

Page loaded (DOM content ready)
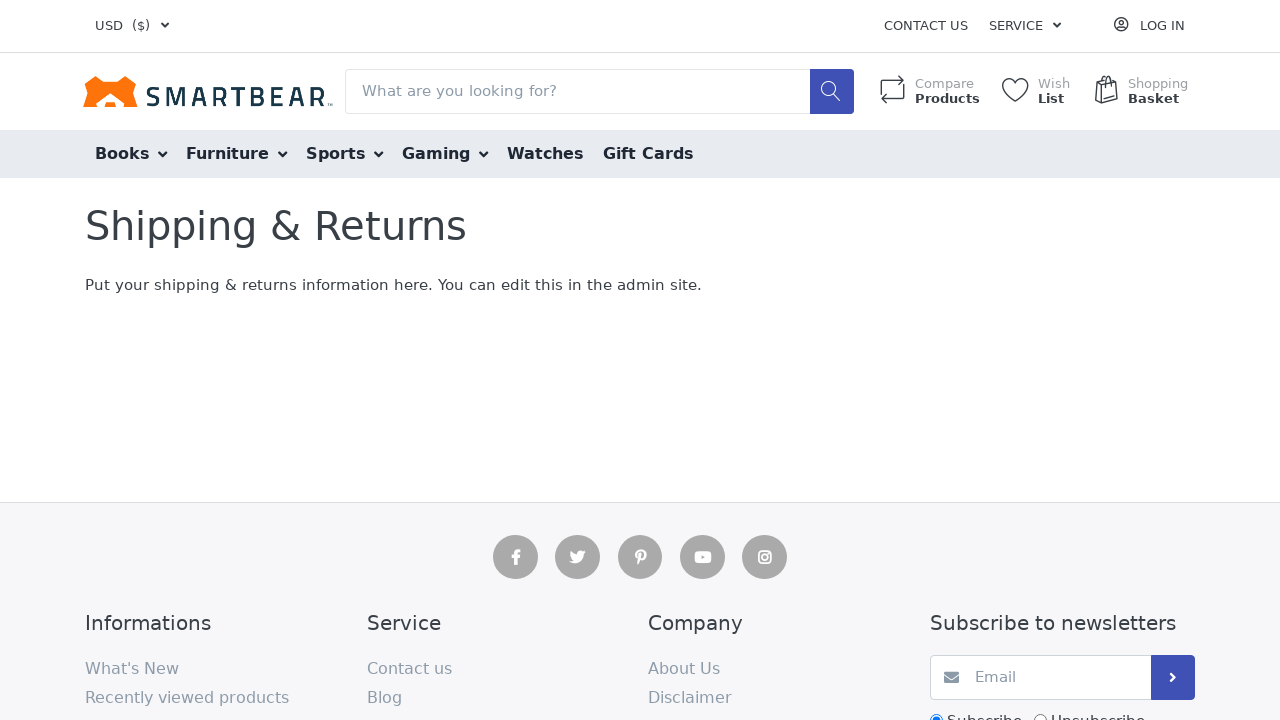

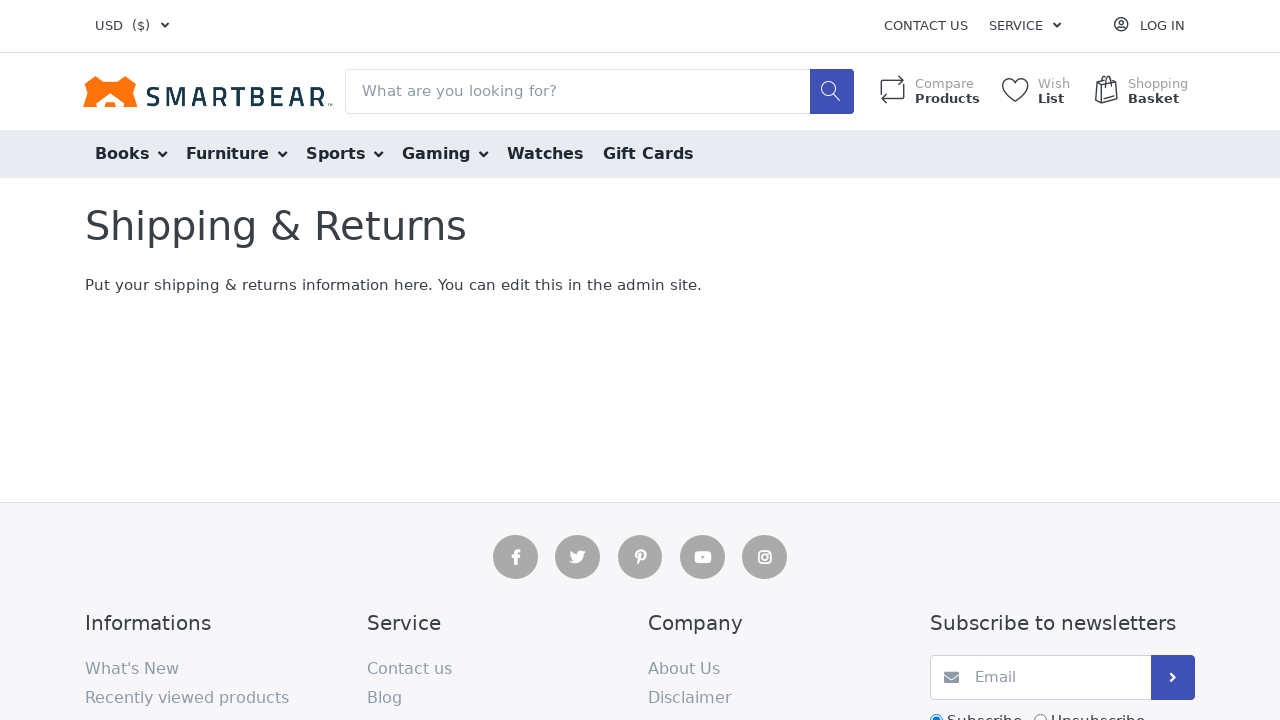